Tests autosuggest dropdown functionality by typing a partial country name and selecting the matching option from the suggestions list

Starting URL: https://www.rahulshettyacademy.com/dropdownsPractise/

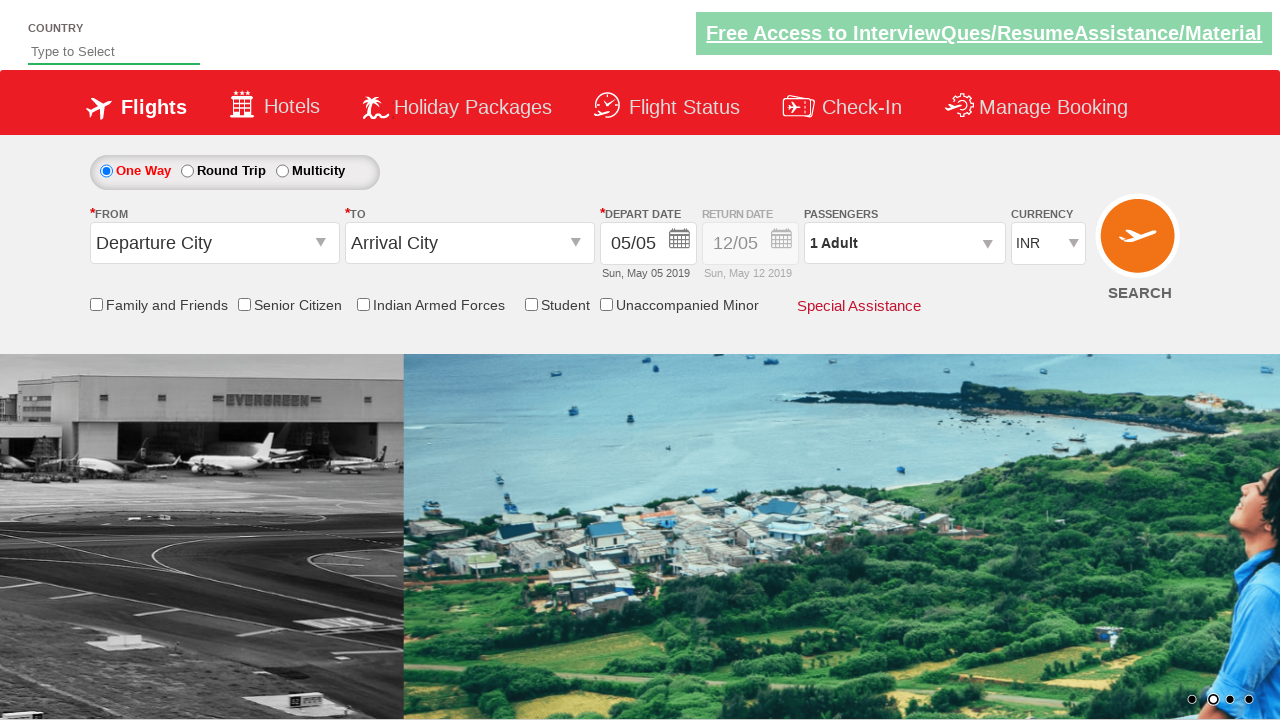

Typed 'ind' in autosuggest field to trigger dropdown on #autosuggest
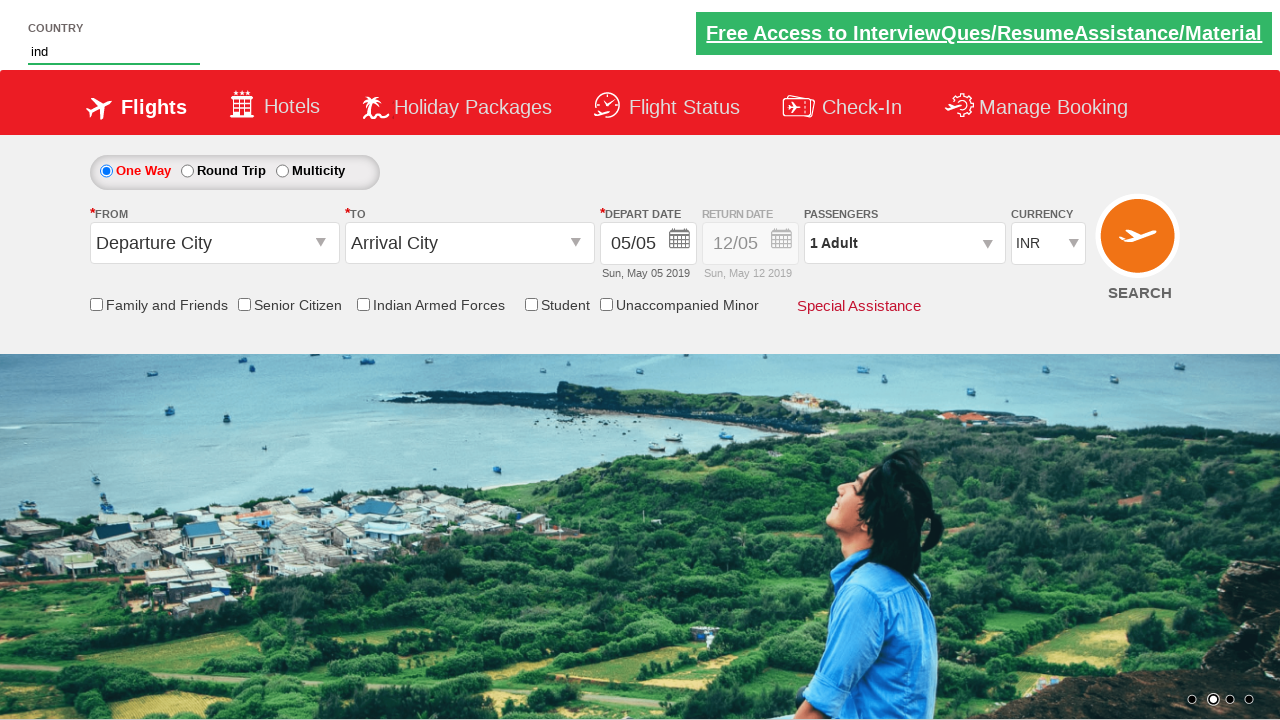

Autosuggest dropdown options appeared
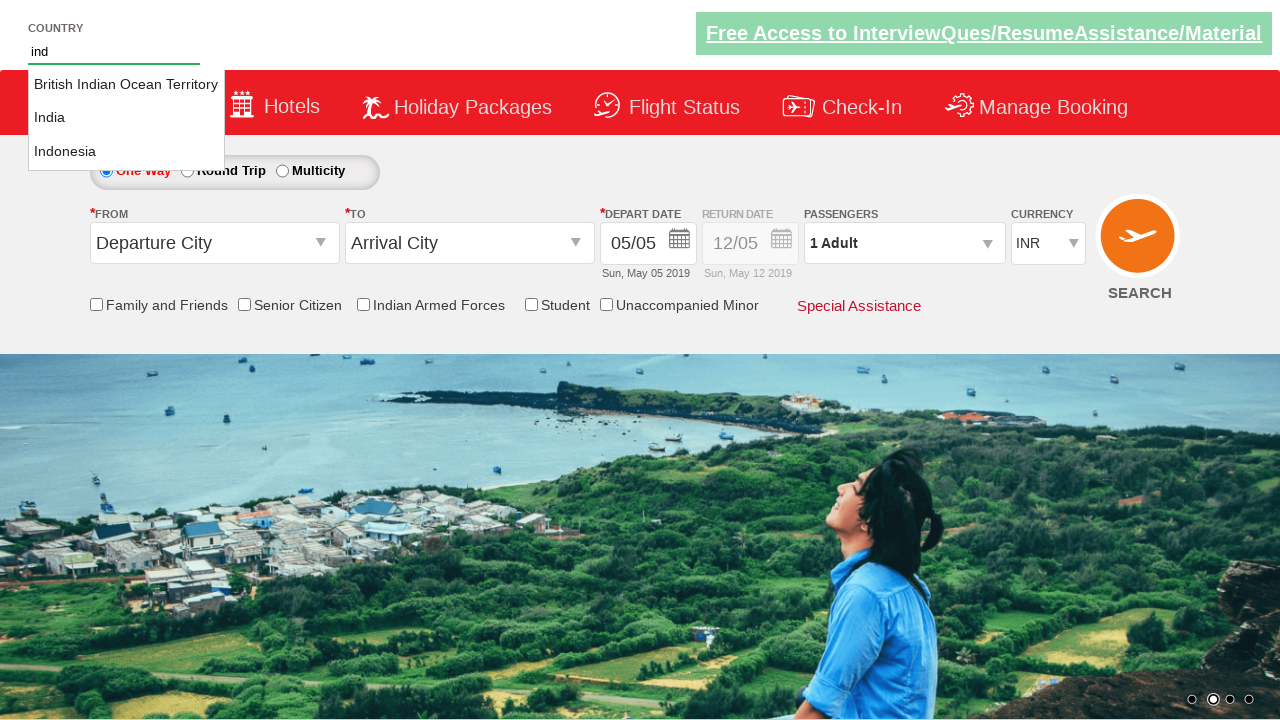

Selected 'India' from autosuggest dropdown at (126, 118) on li.ui-menu-item a >> nth=1
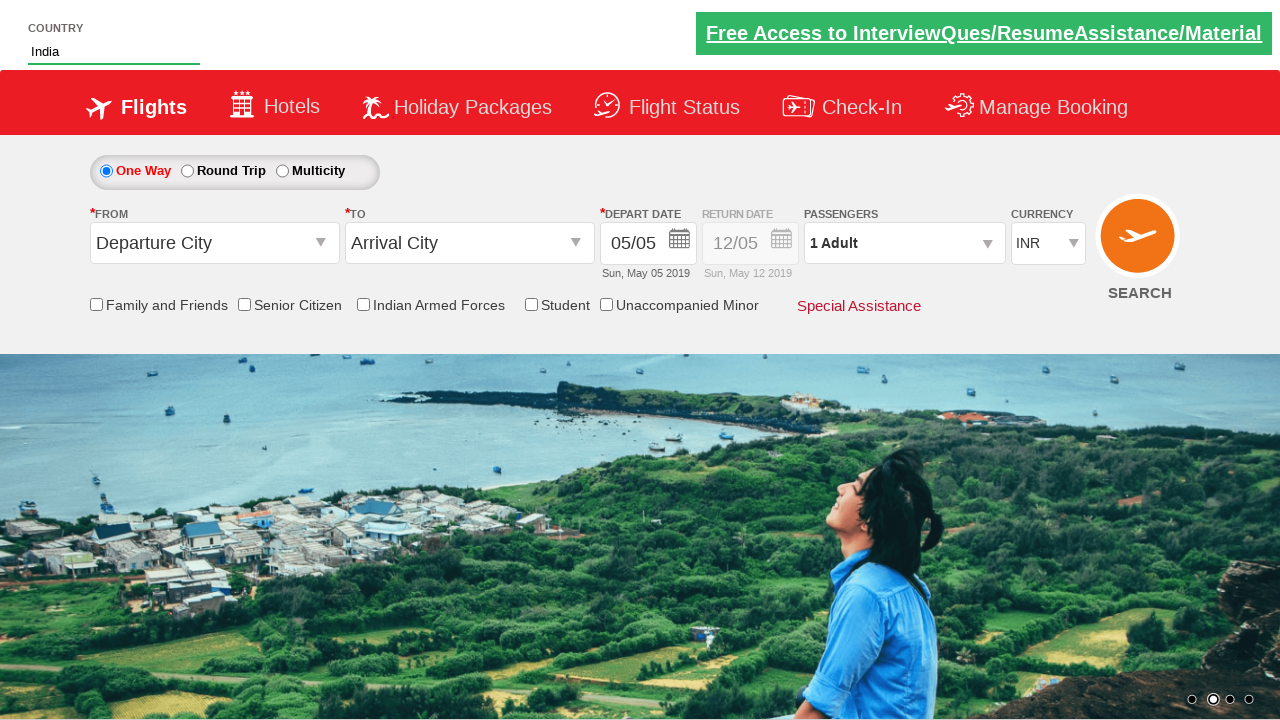

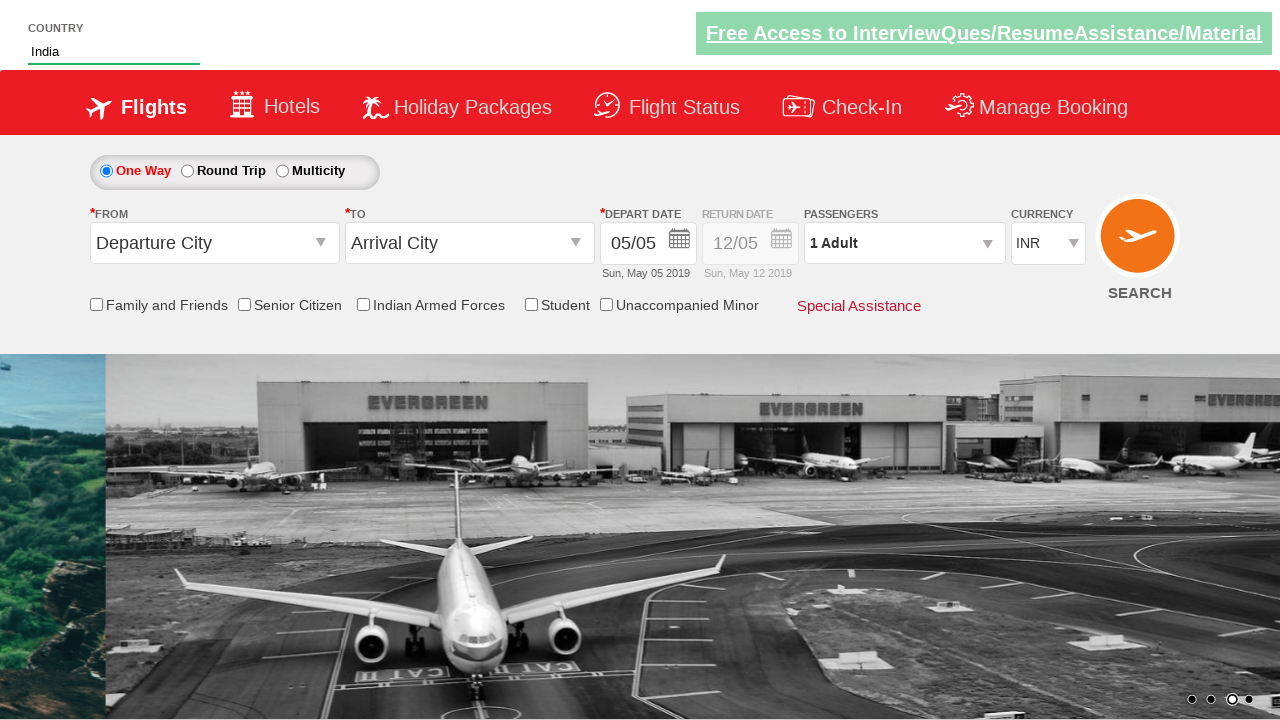